Tests explicit wait functionality by waiting for a price element to show "$100", then clicking a button, calculating a mathematical result based on a displayed value, entering the answer, and submitting the form.

Starting URL: http://suninjuly.github.io/explicit_wait2.html

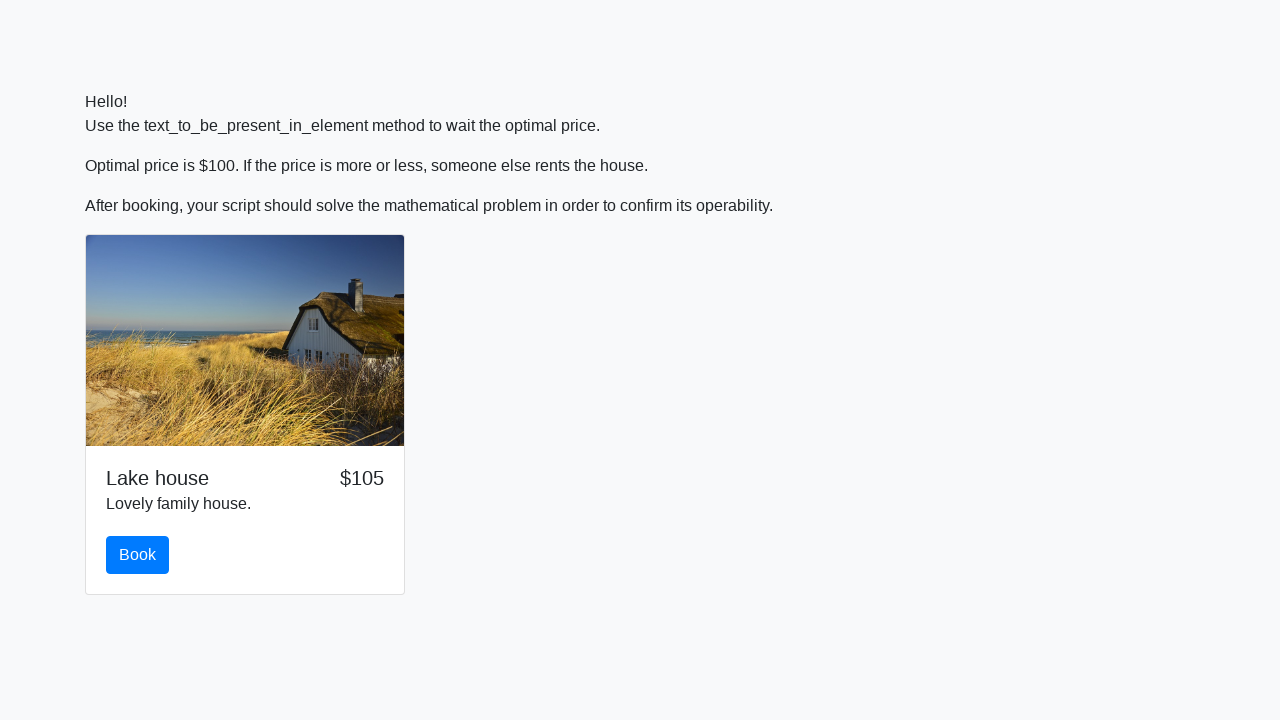

Waited for price element to display '$100'
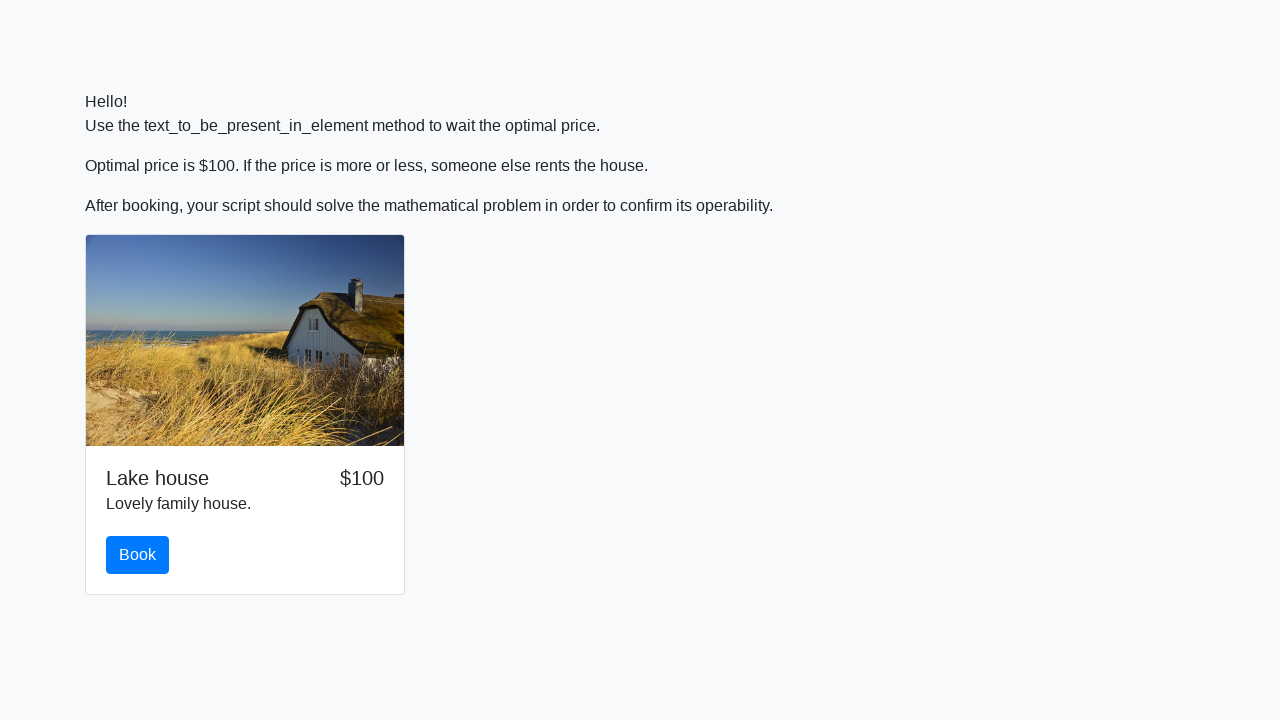

Clicked the button to proceed at (138, 555) on .btn
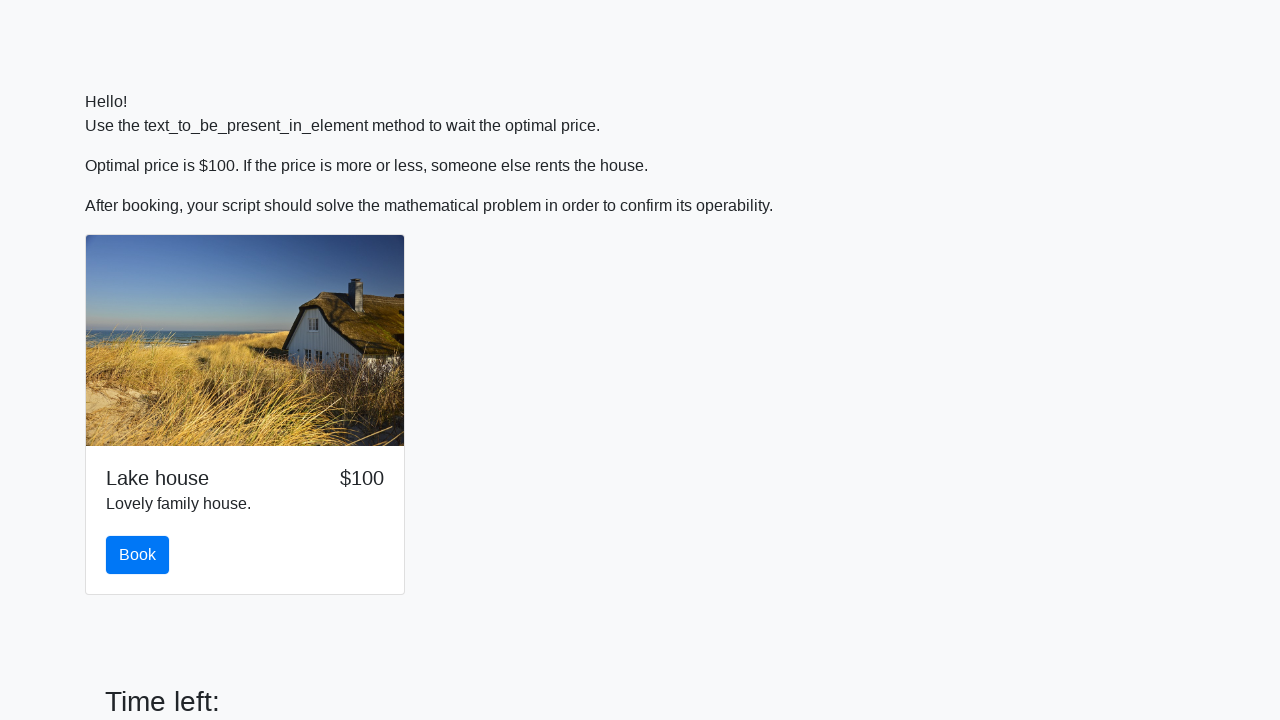

Retrieved input value: 472
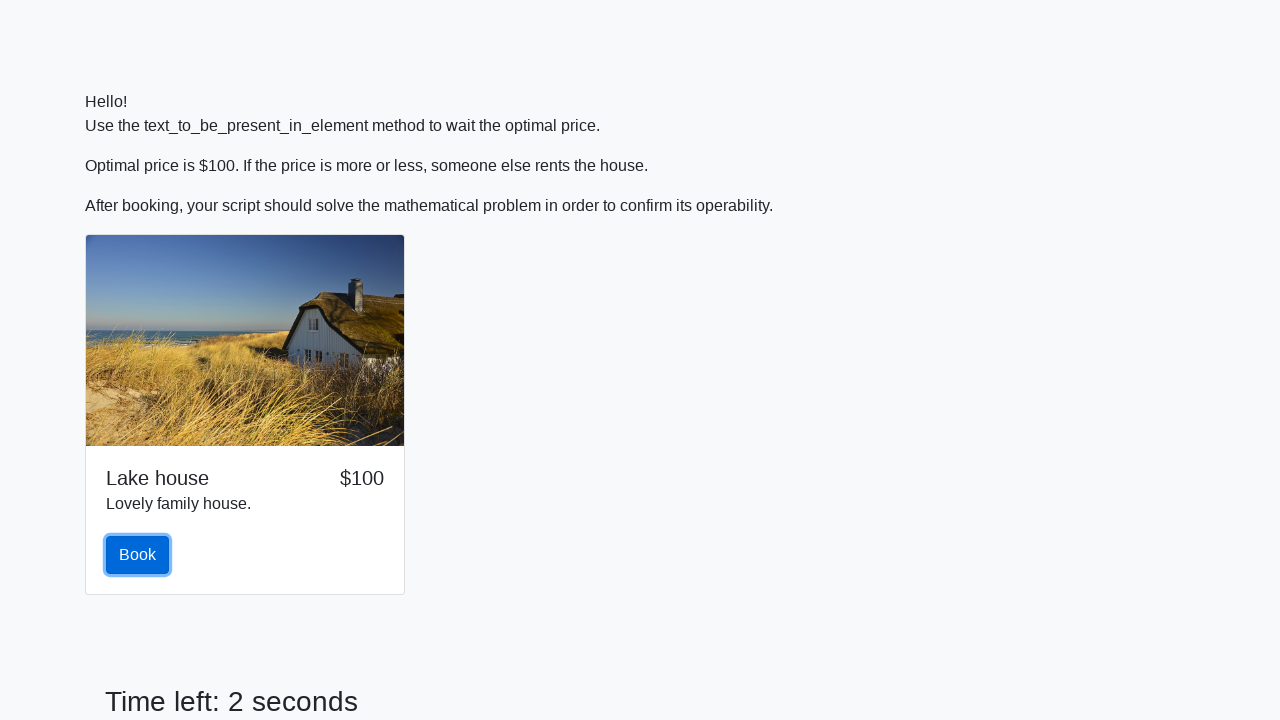

Calculated answer using formula: 2.1134367526618503
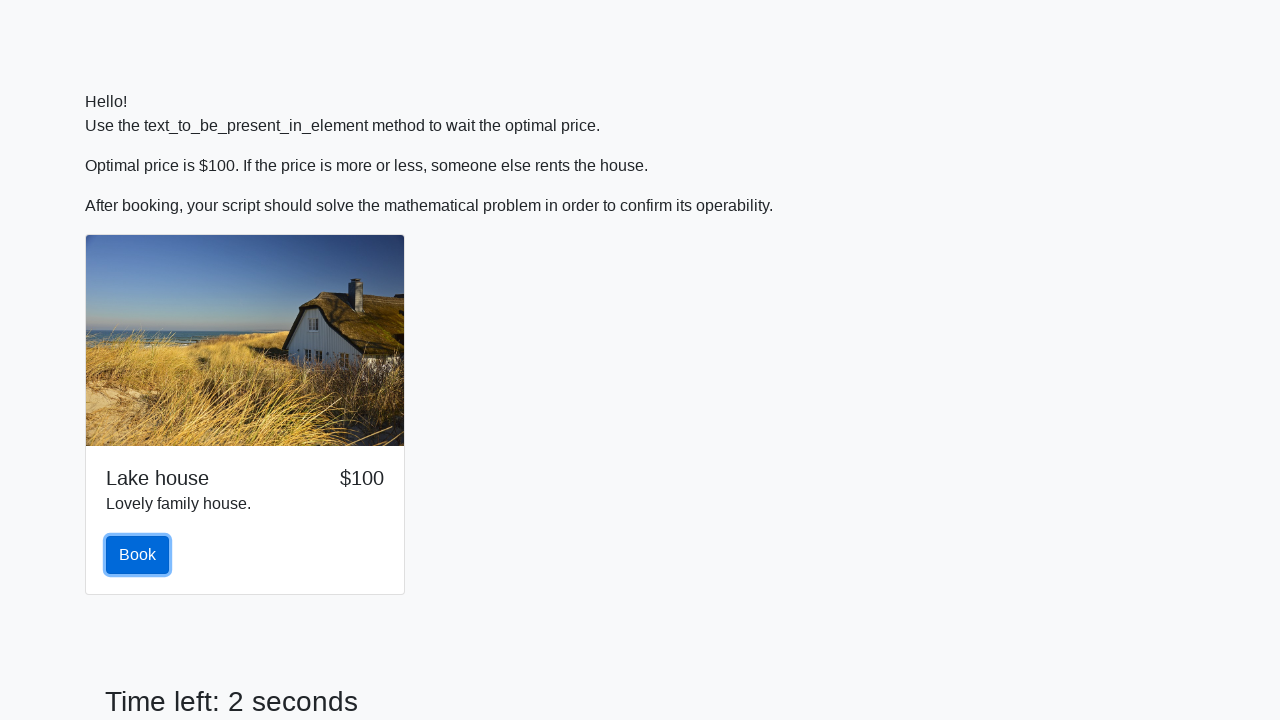

Filled answer field with calculated value: 2.1134367526618503 on #answer
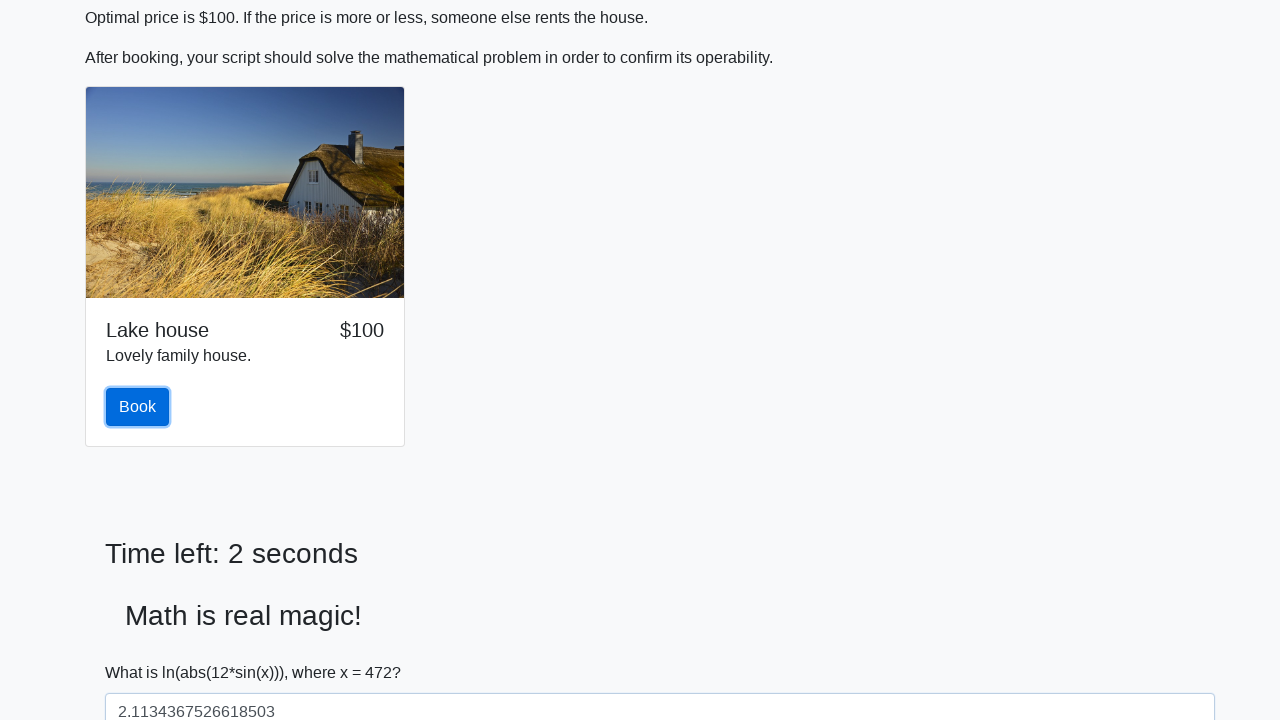

Clicked the solve button to submit the form at (143, 651) on #solve
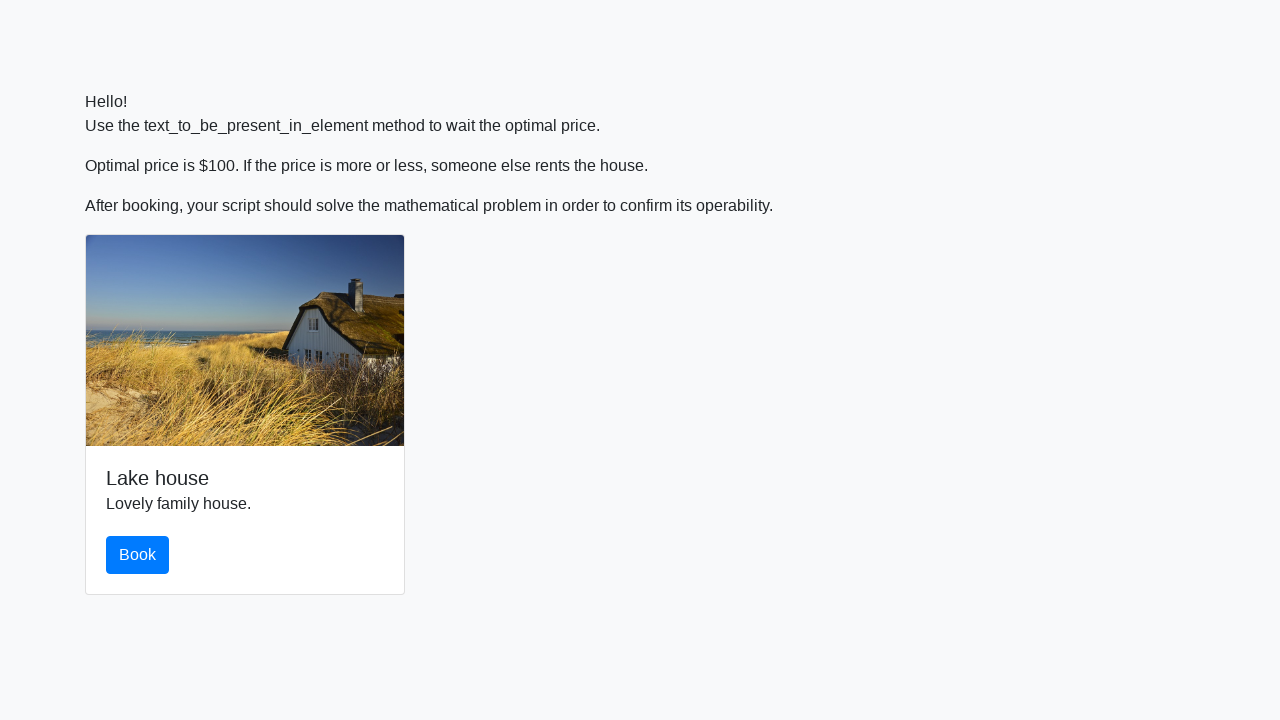

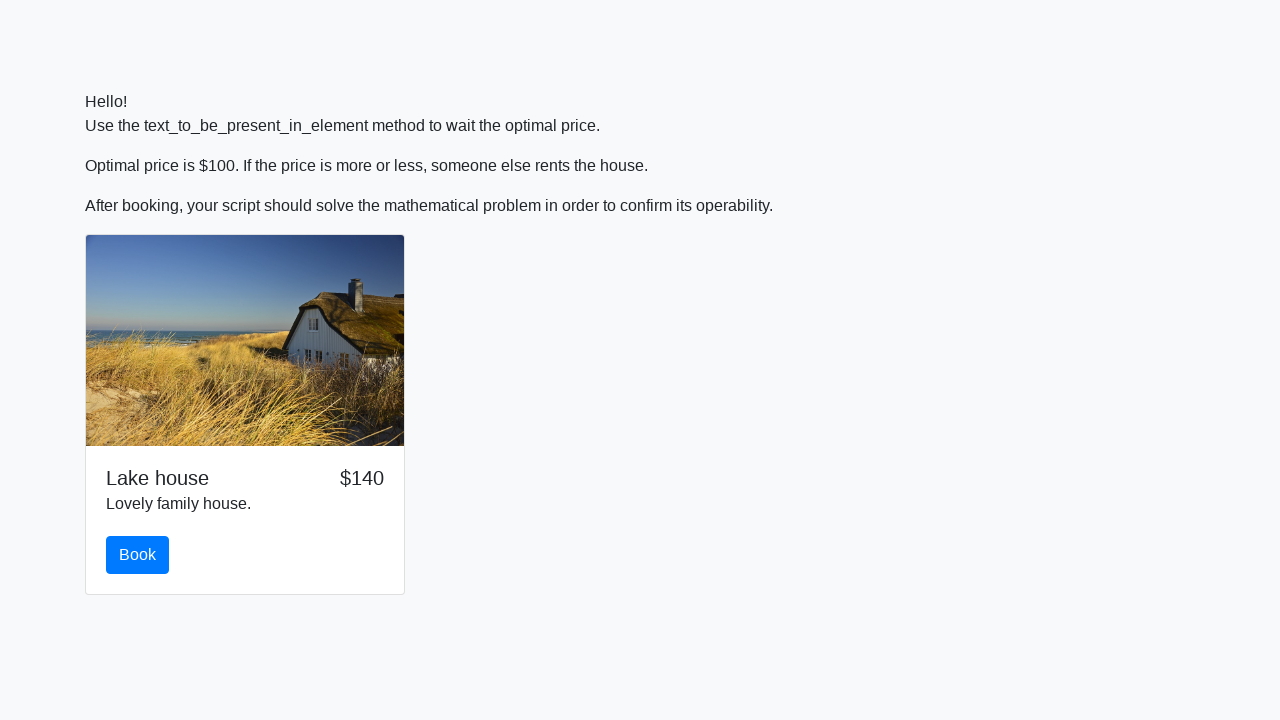